Tests browser window handling functionality on DemoQA by navigating to the Browser Windows section, then opening and interacting with new tabs, new windows, and window messages, verifying content in each.

Starting URL: https://demoqa.com/

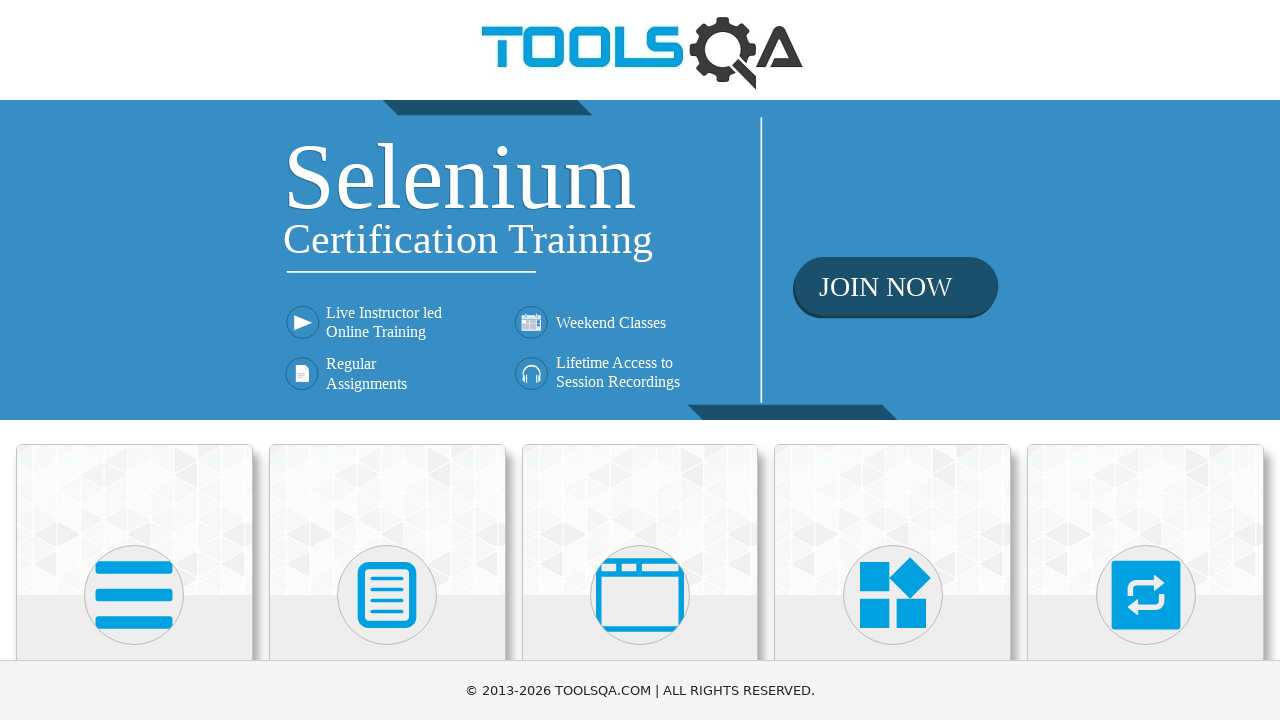

Located 'Alerts, Frame & Windows' menu
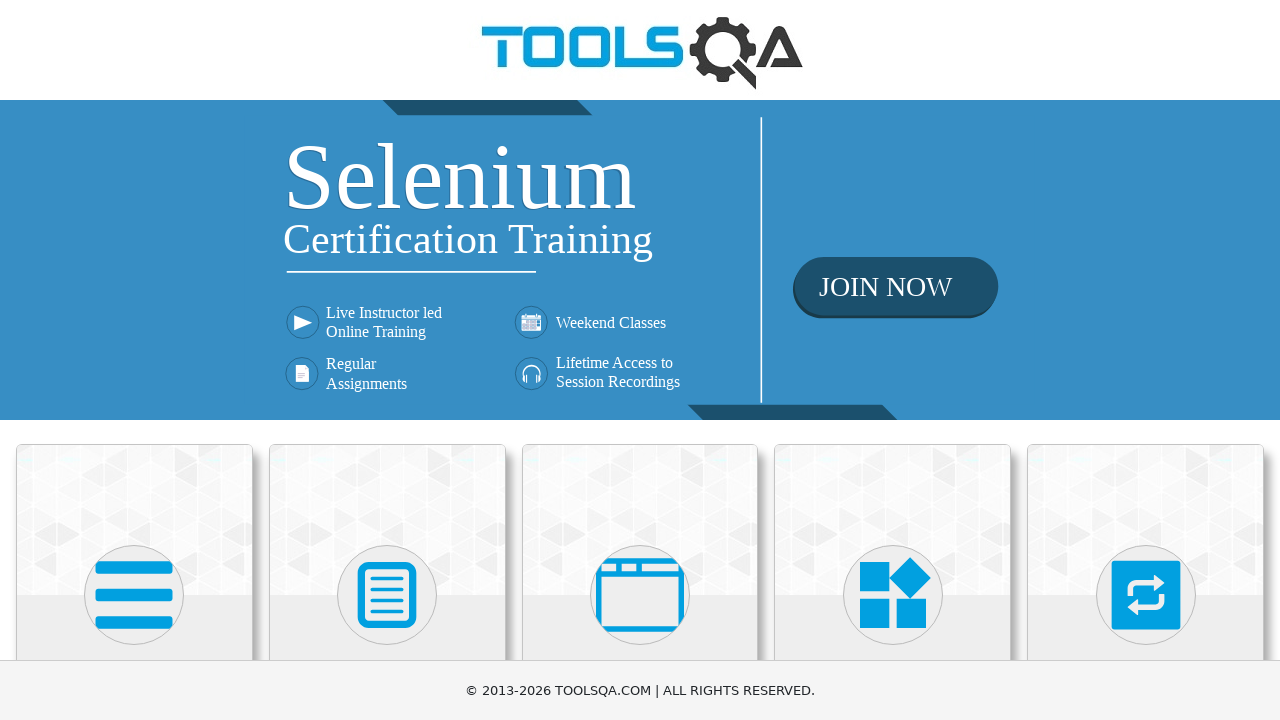

Scrolled 'Alerts, Frame & Windows' menu into view
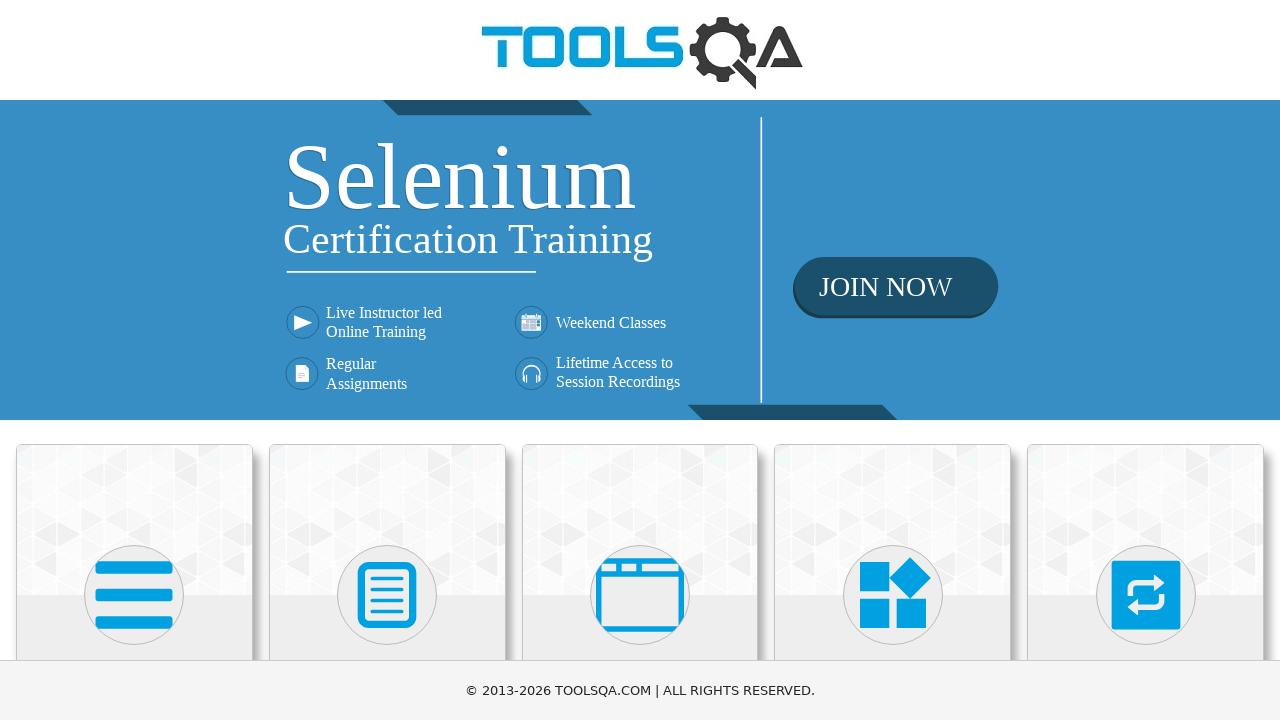

Clicked on 'Alerts, Frame & Windows' menu at (640, 360) on xpath=//h5[text()='Alerts, Frame & Windows']
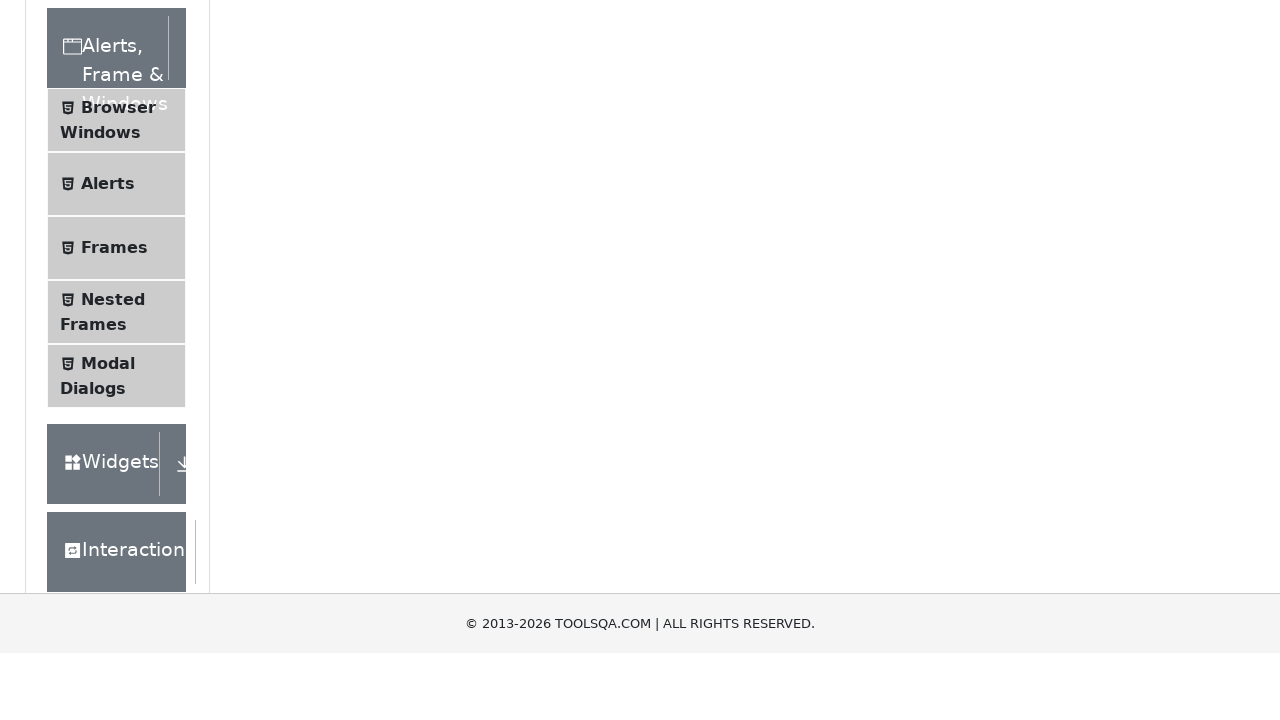

Clicked on 'Browser Windows' submenu at (118, 424) on xpath=//span[text()='Browser Windows']
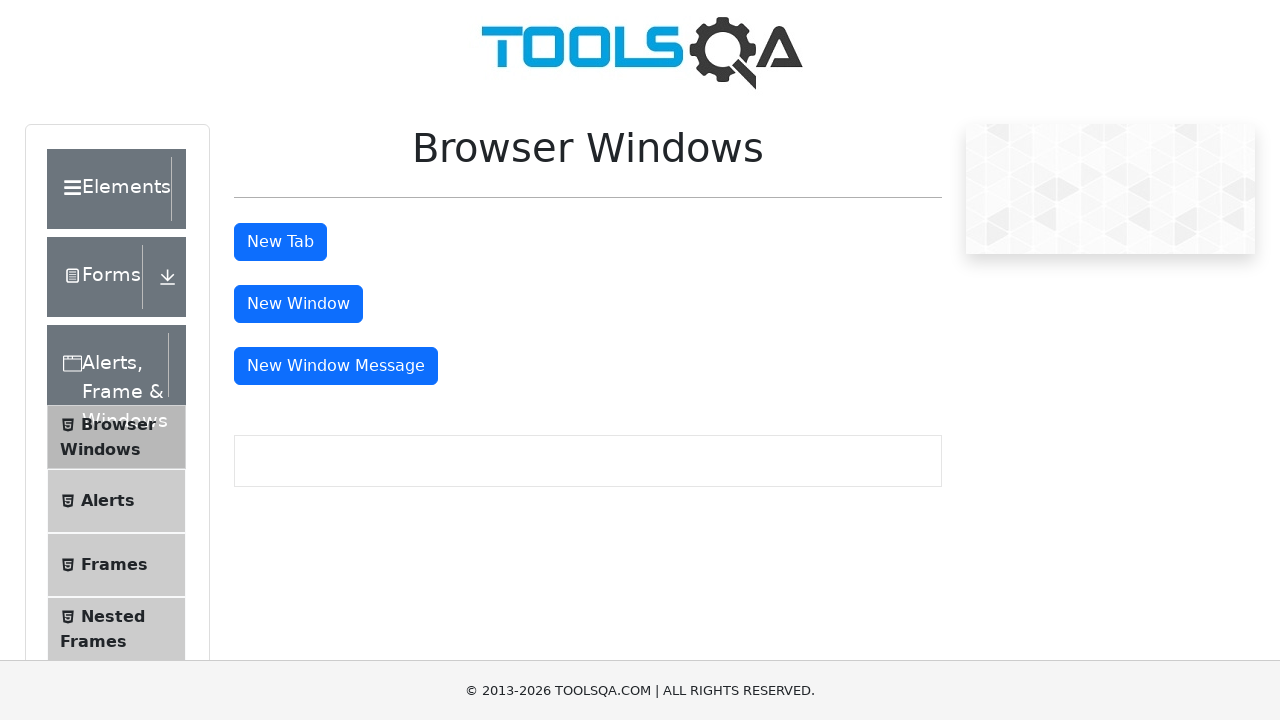

Clicked 'New Tab' button at (280, 242) on #tabButton
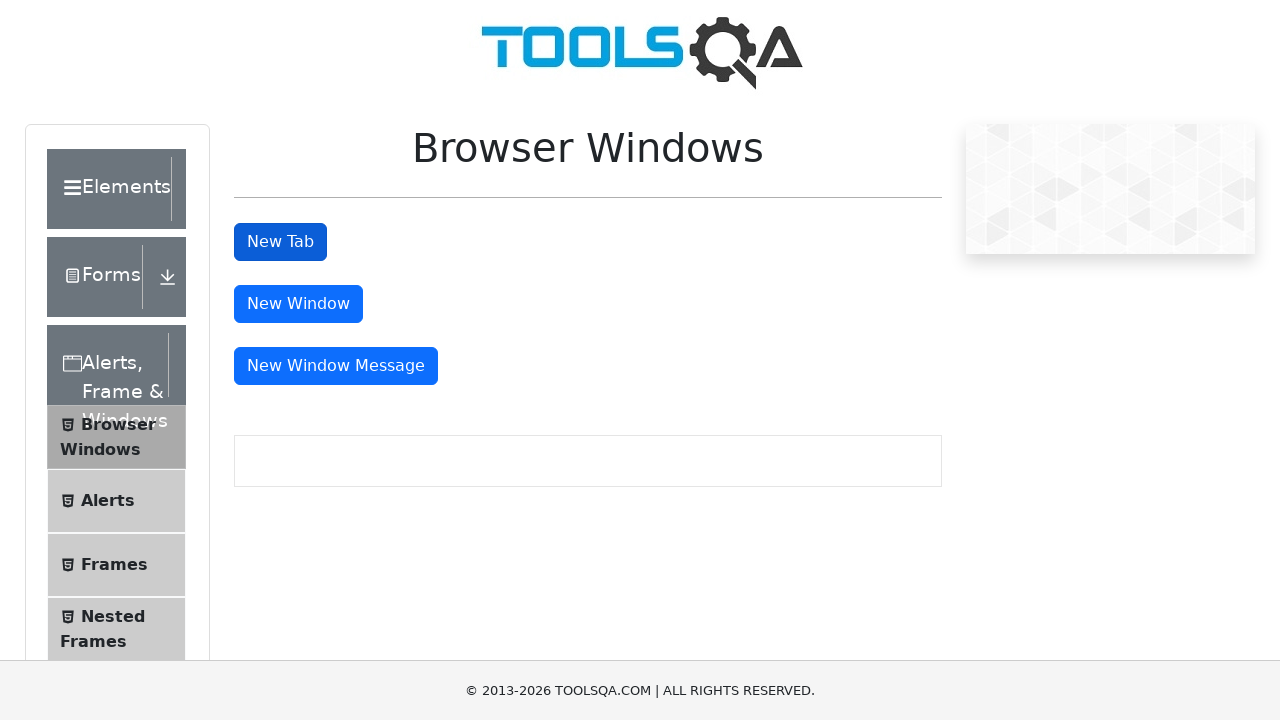

New tab opened
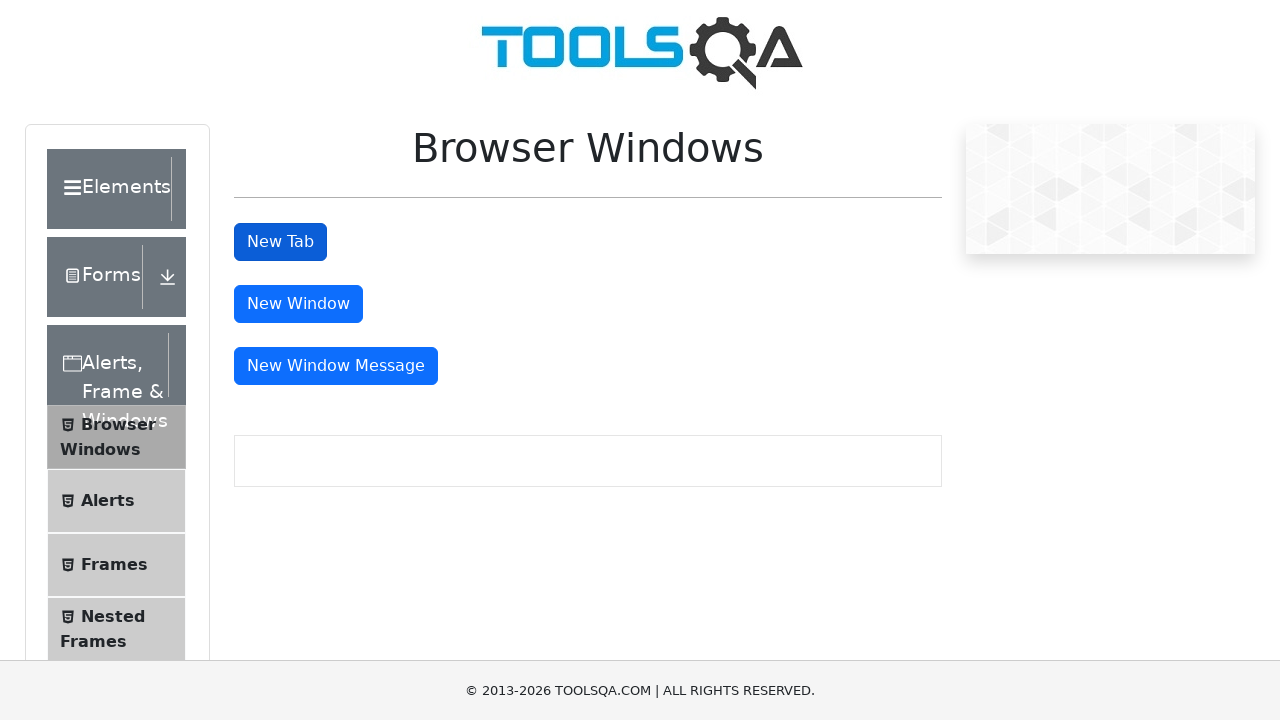

New tab fully loaded
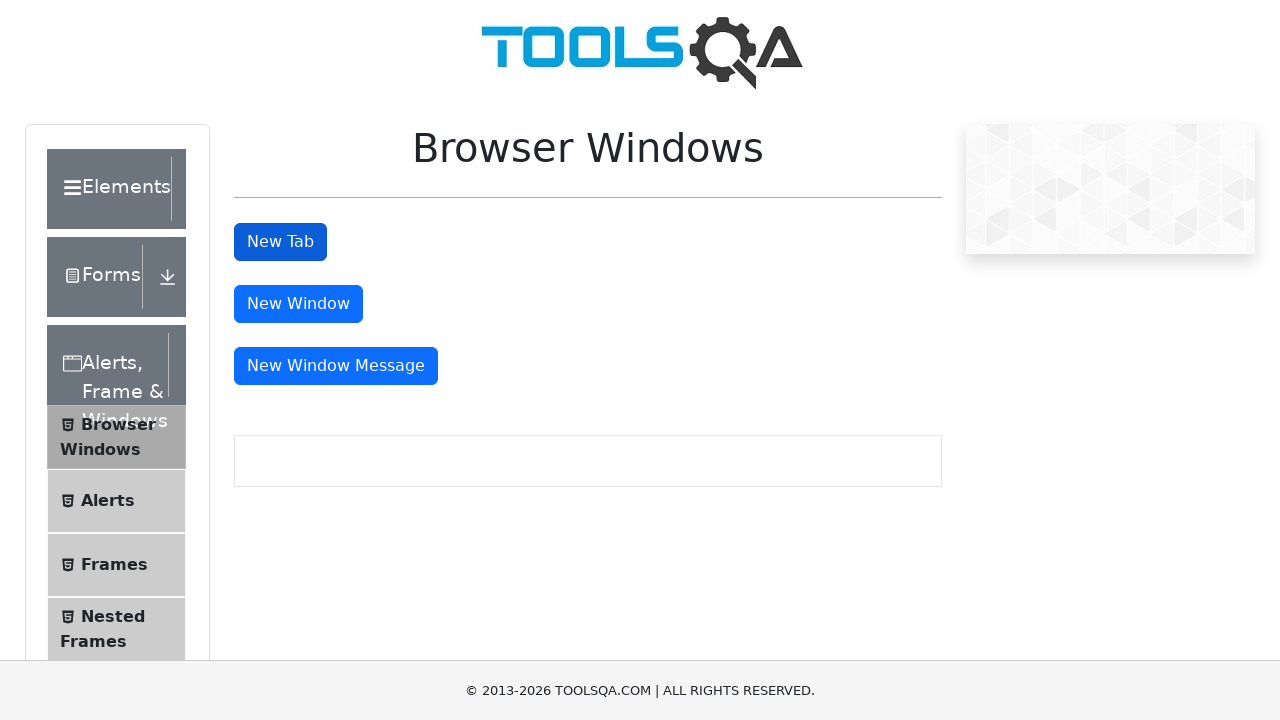

Located sample heading on new tab
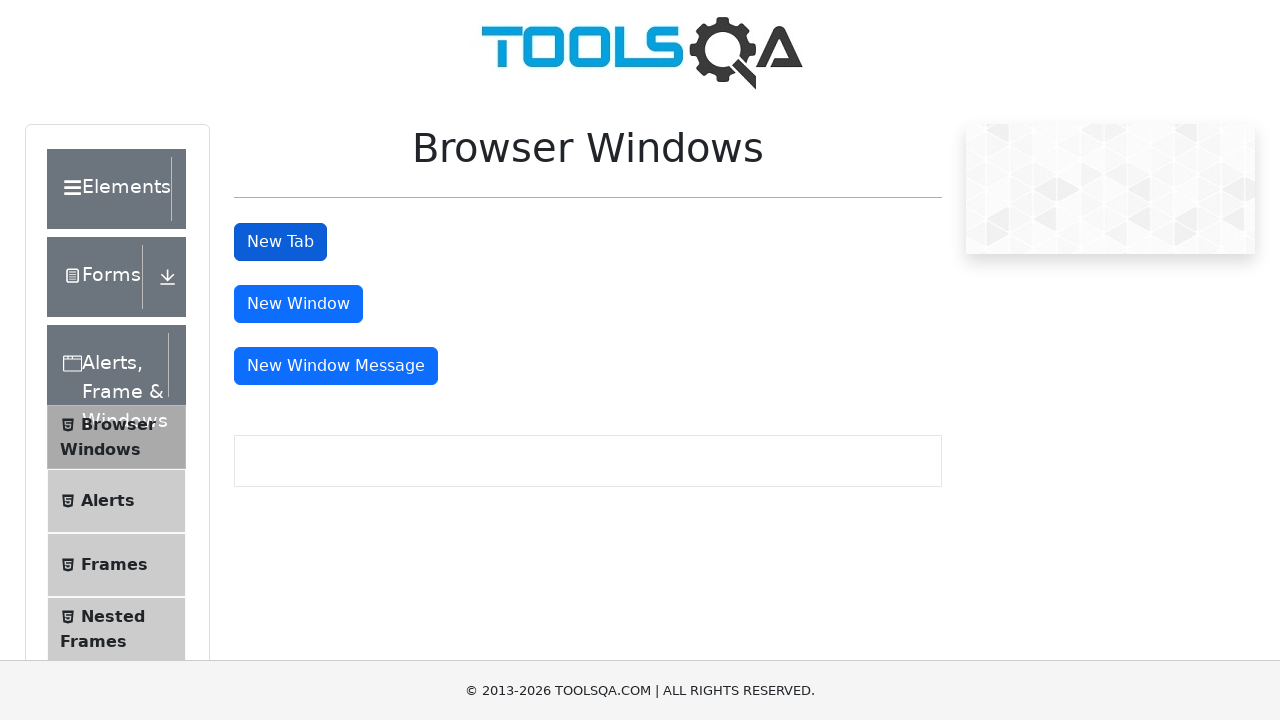

Verified sample heading text on new tab: 'This is a sample page'
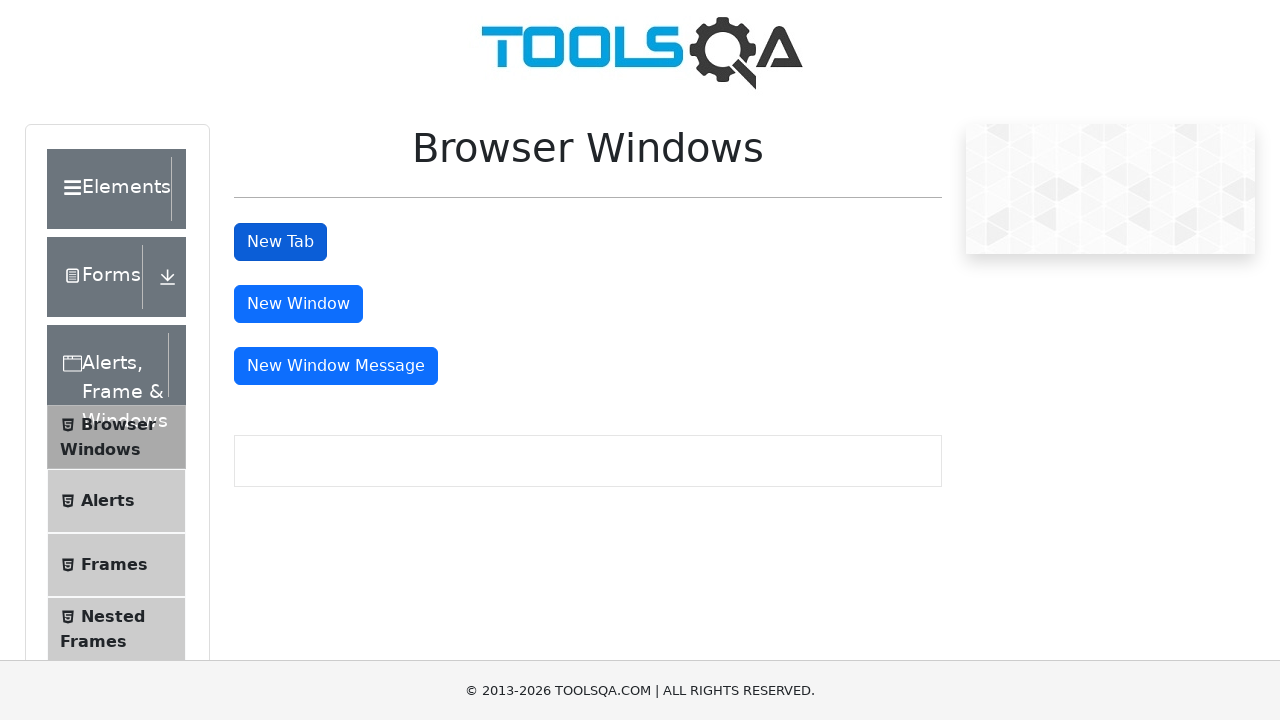

Closed new tab
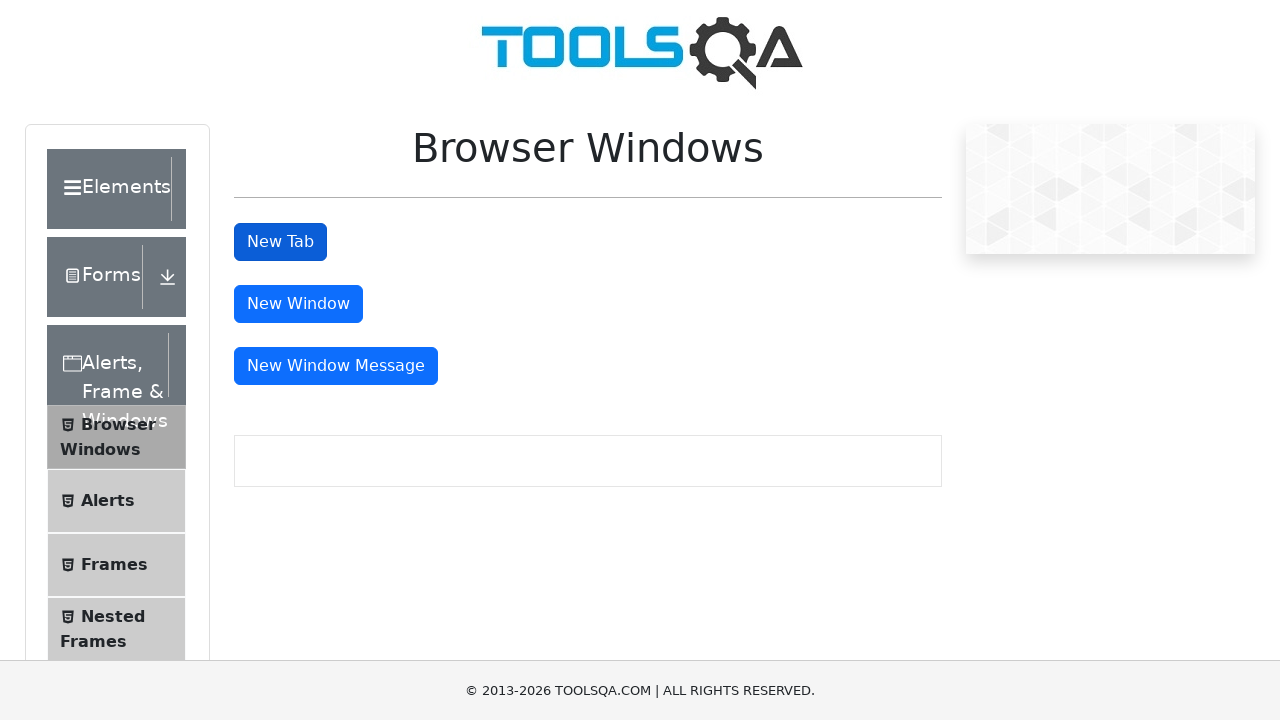

Clicked 'New Window' button at (298, 304) on #windowButton
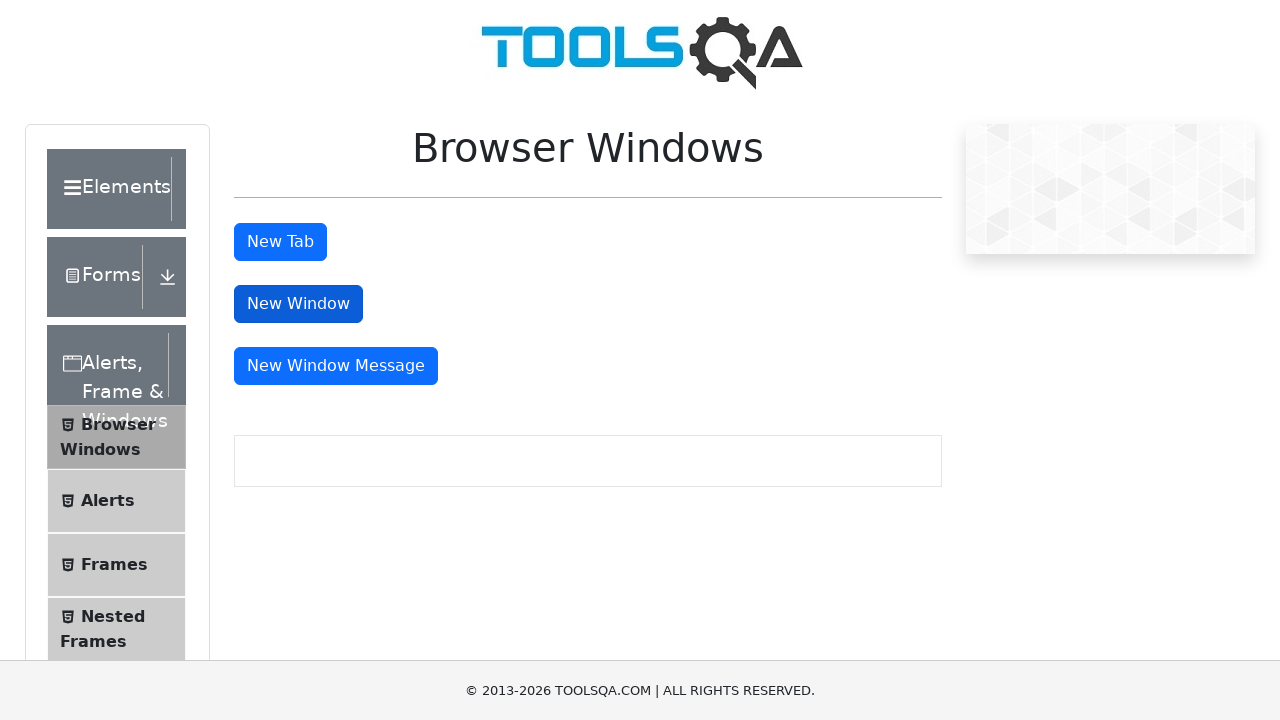

New window opened
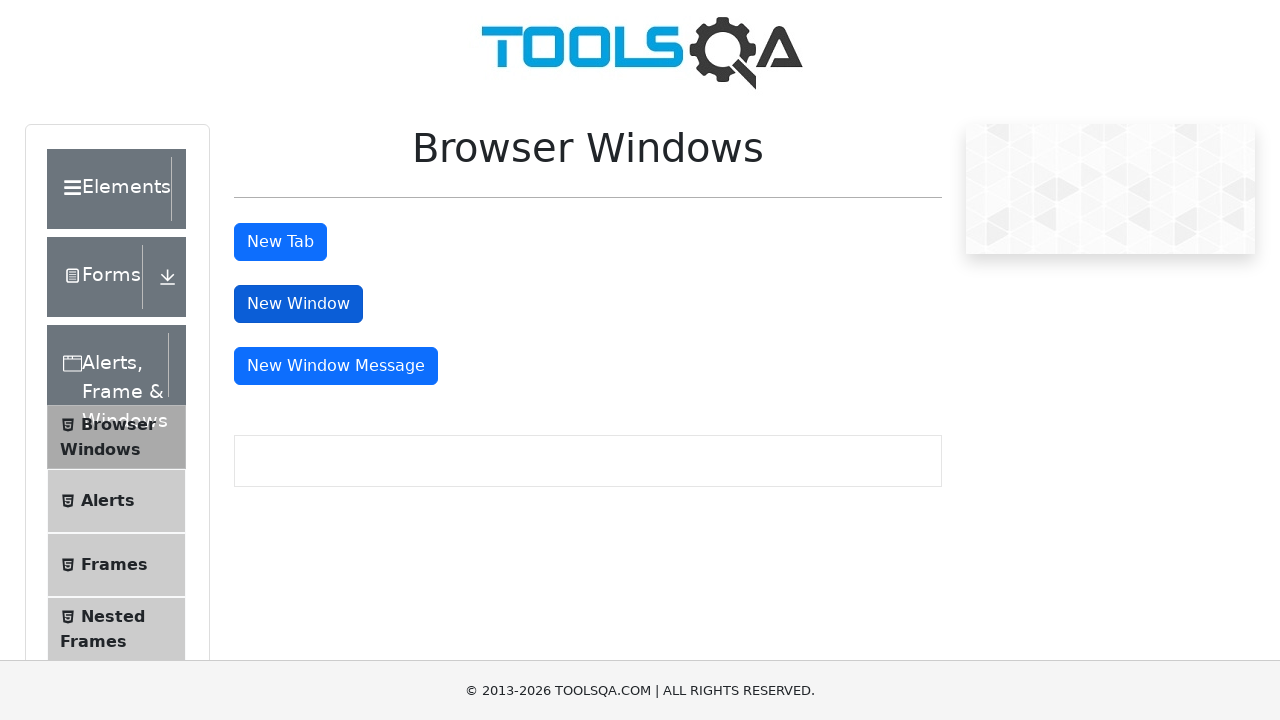

New window fully loaded
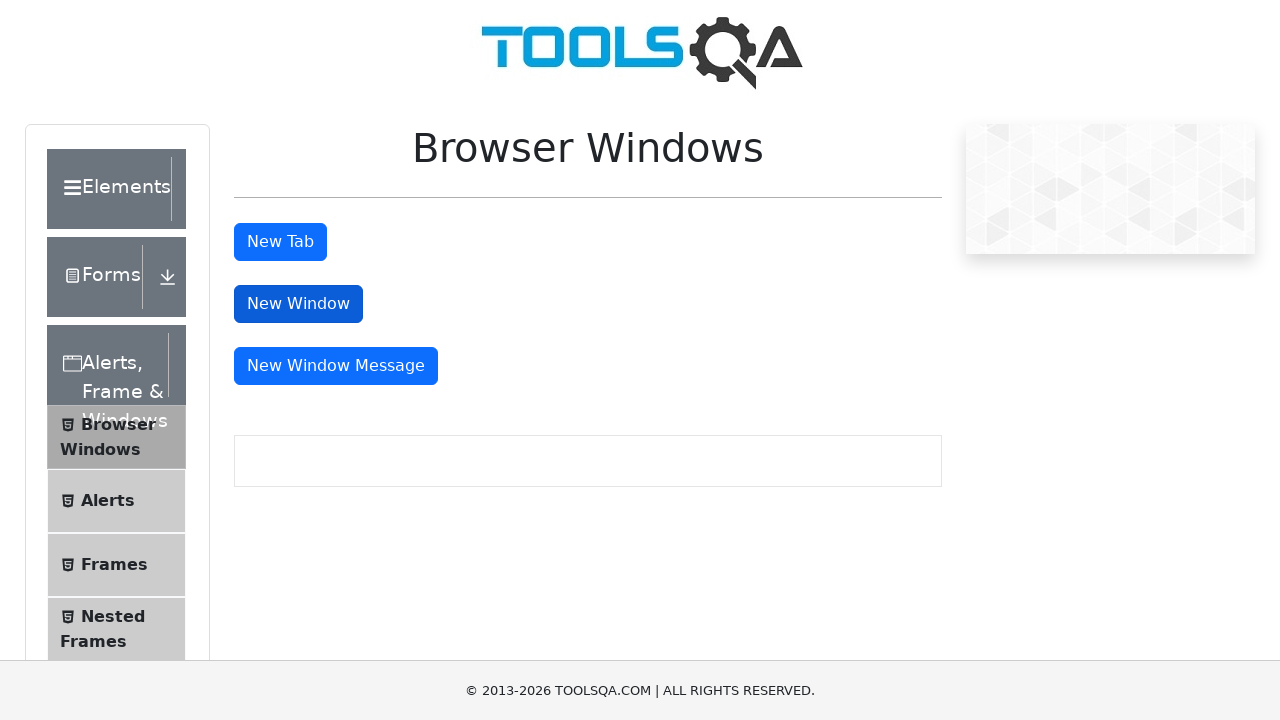

Located sample heading on new window
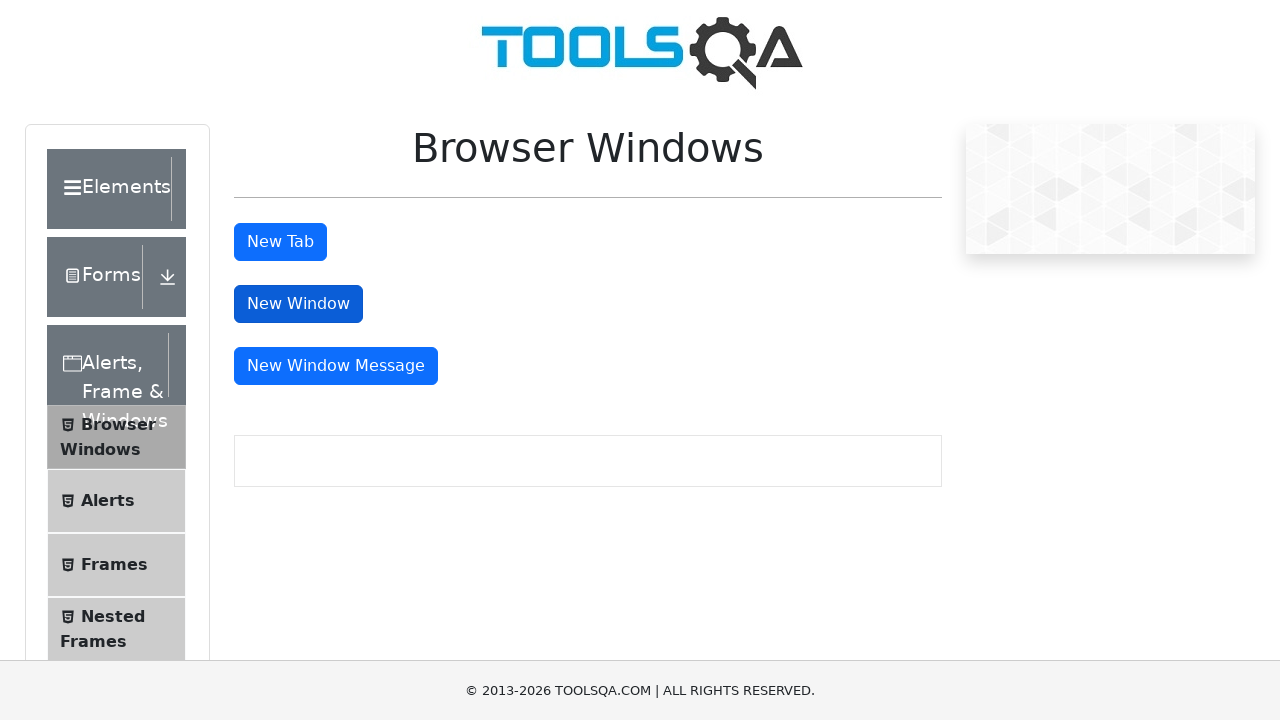

Verified sample heading text on new window: 'This is a sample page'
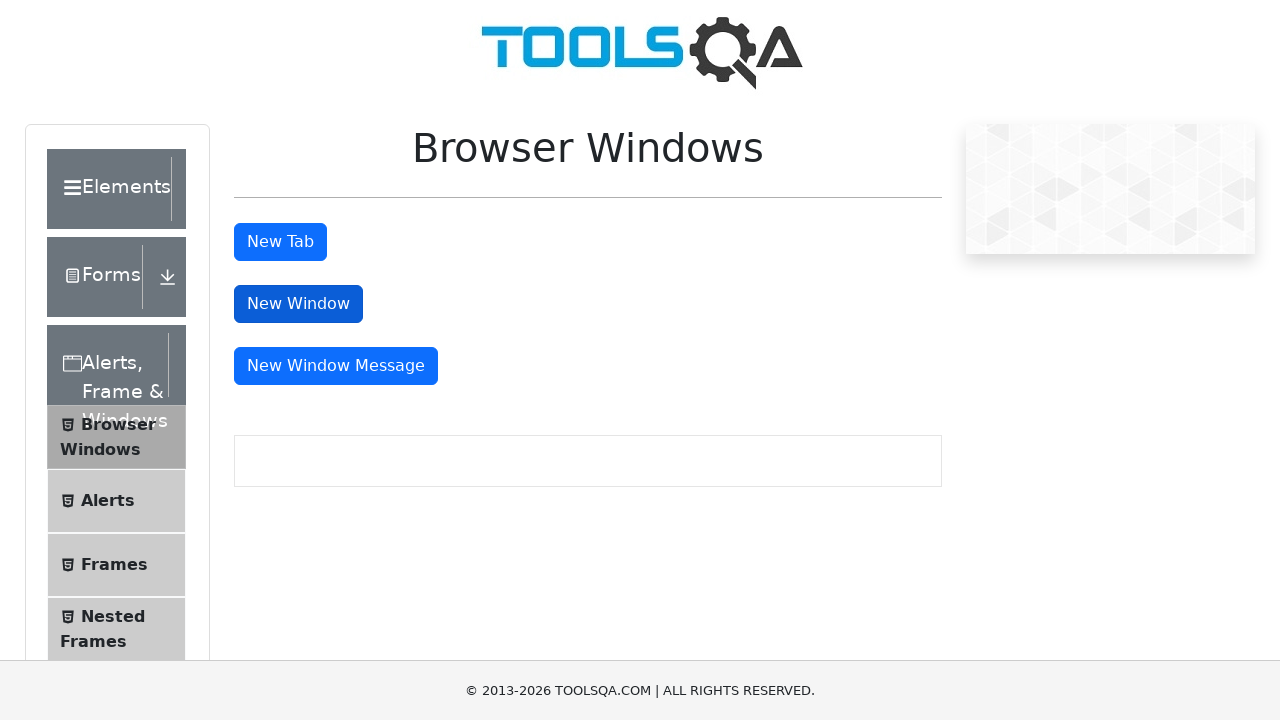

Closed new window
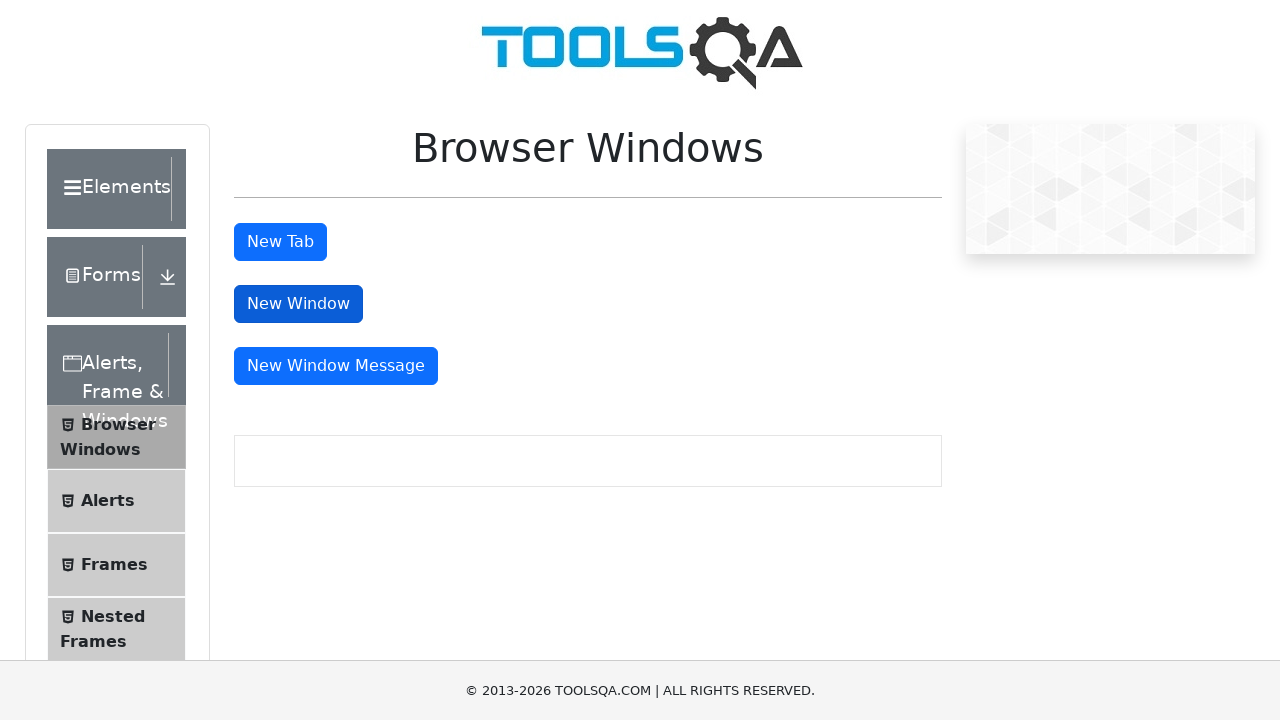

Clicked 'New Window Message' button at (336, 366) on #messageWindowButton
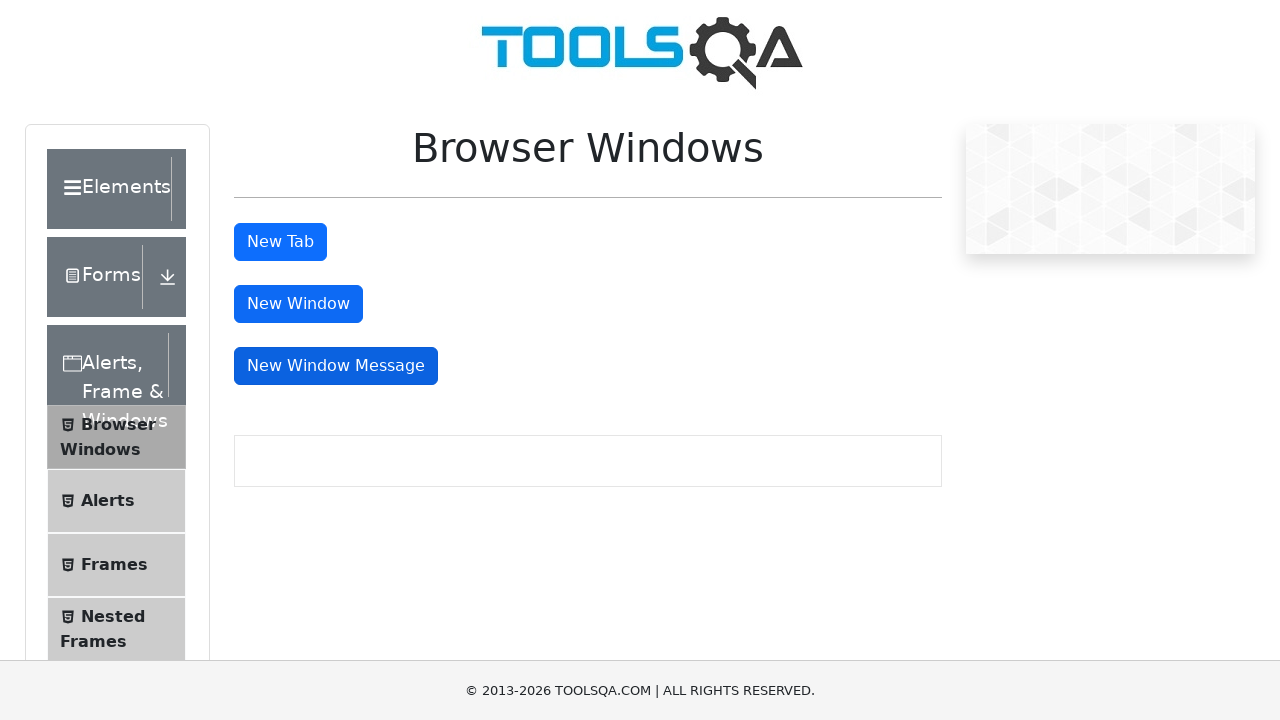

New message window opened
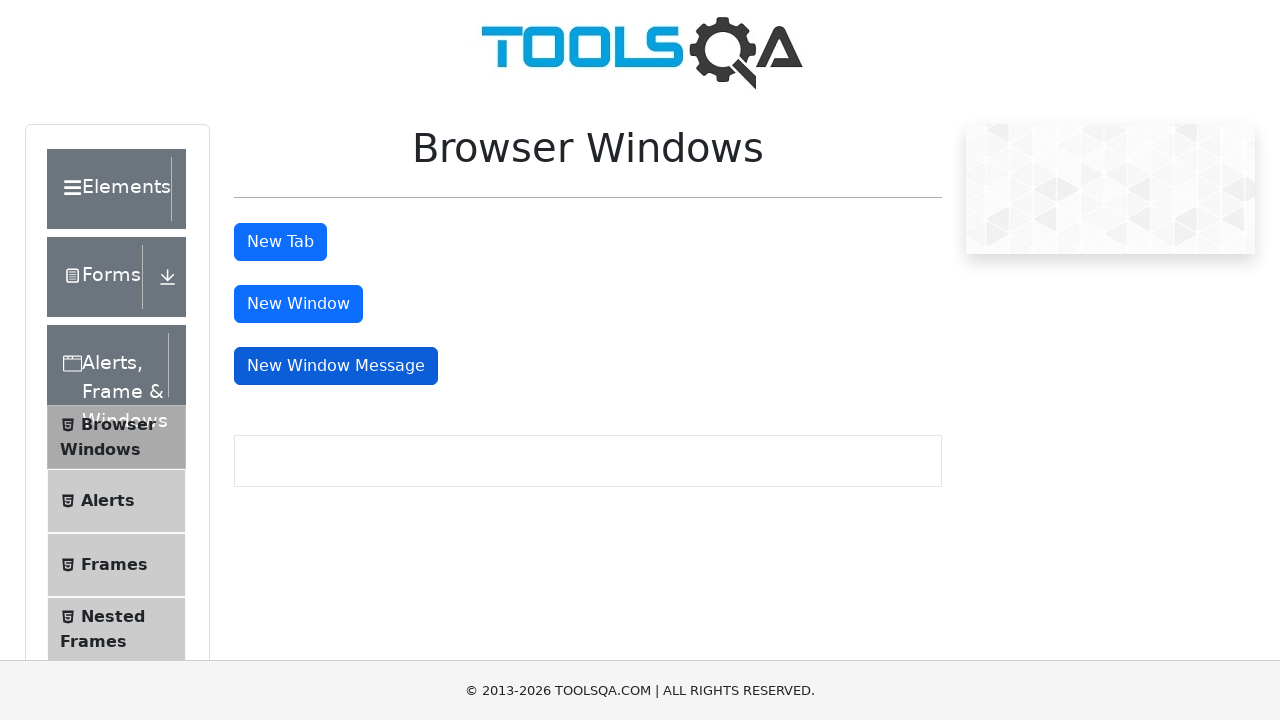

New message window fully loaded
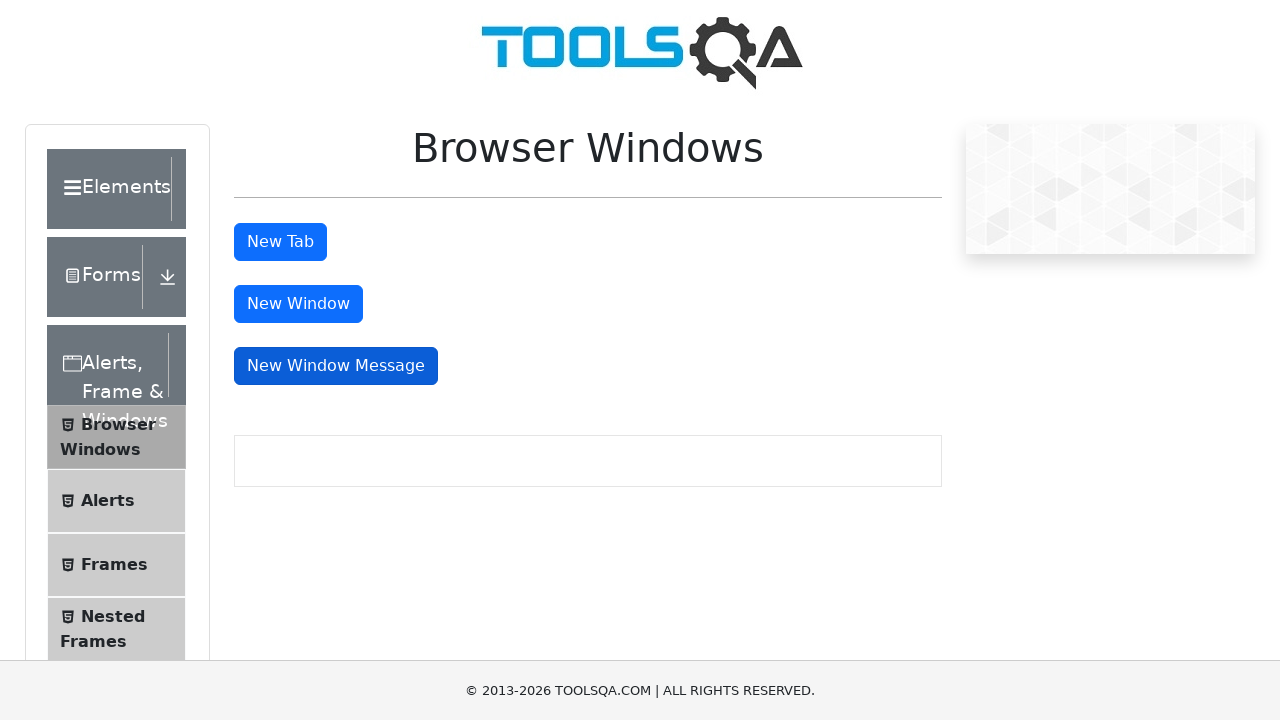

Closed new message window
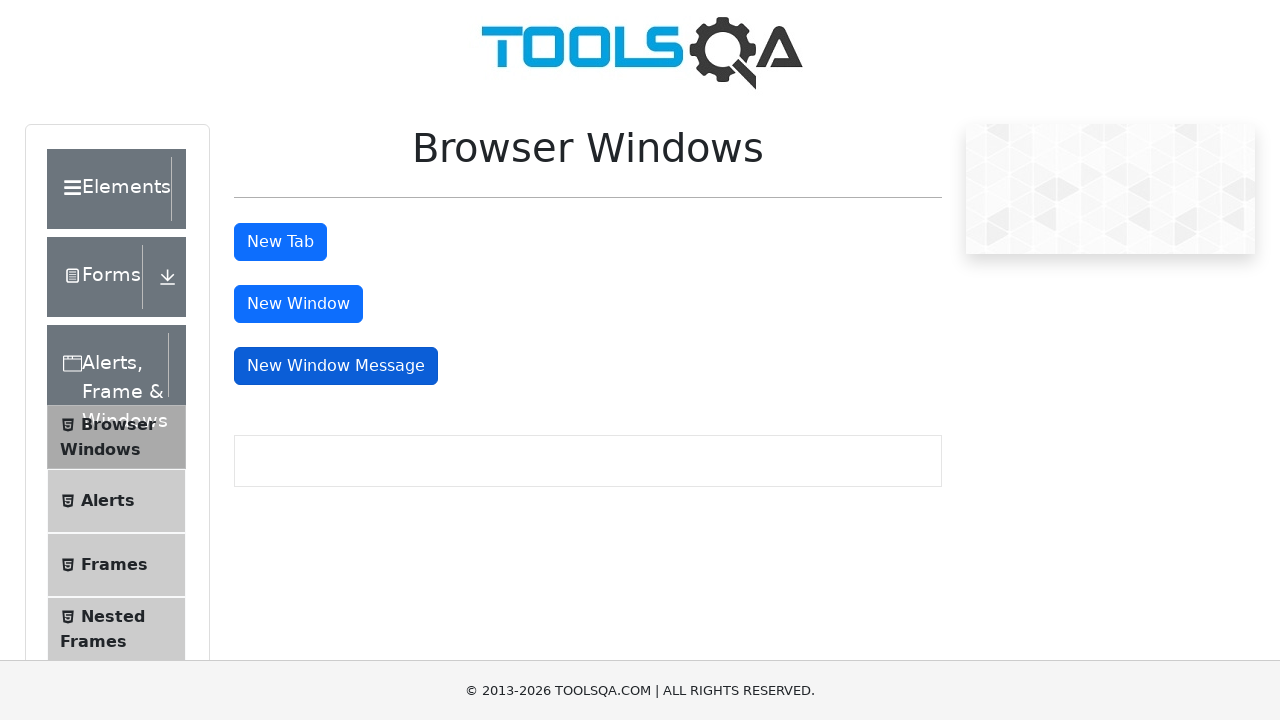

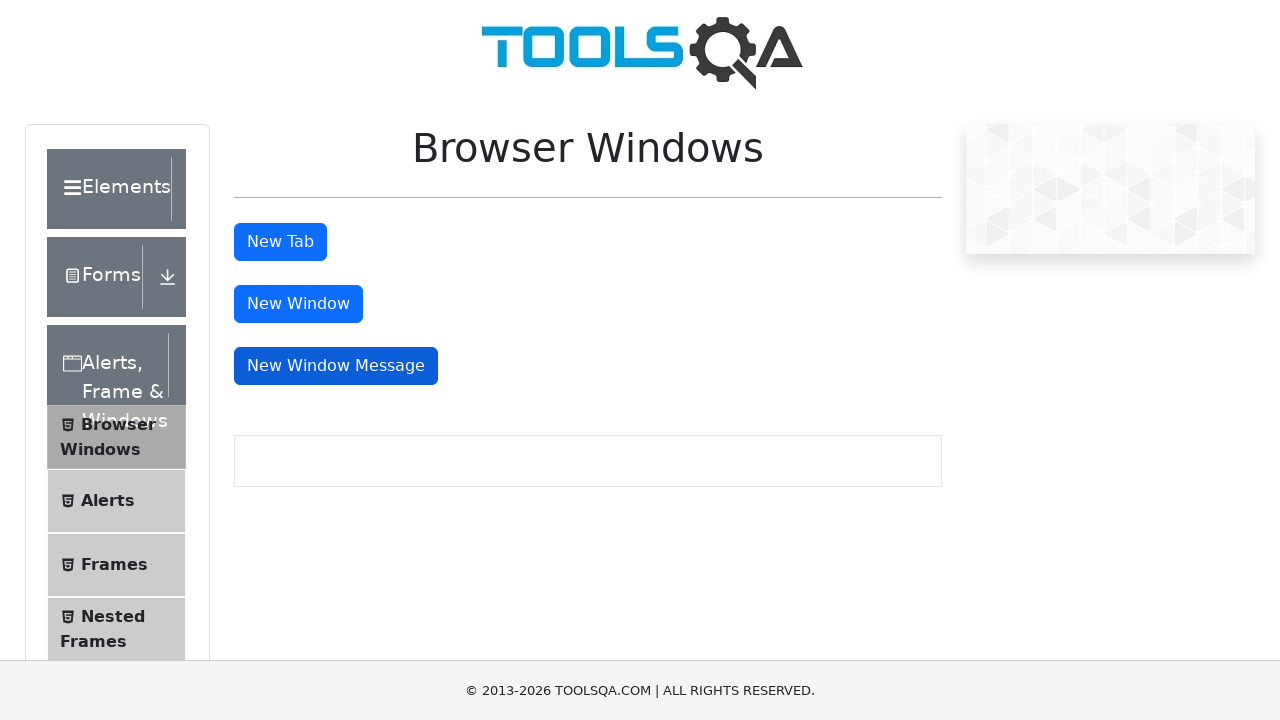